Tests a registration form by filling in personal details (first name, last name, email, phone number, address), selecting random gender and hobbies options, submitting the form, and verifying a confirmation modal appears.

Starting URL: https://demoqa.com/automation-practice-form

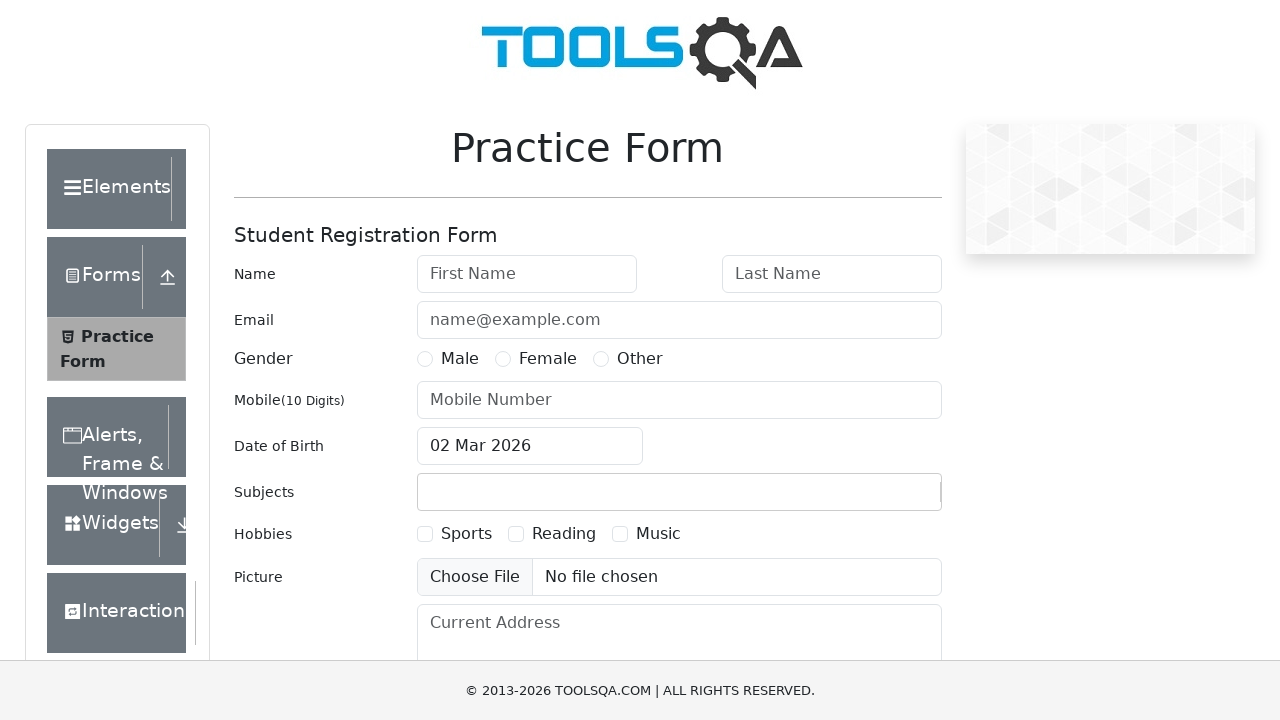

Filled first name field with 'Michael' on #firstName
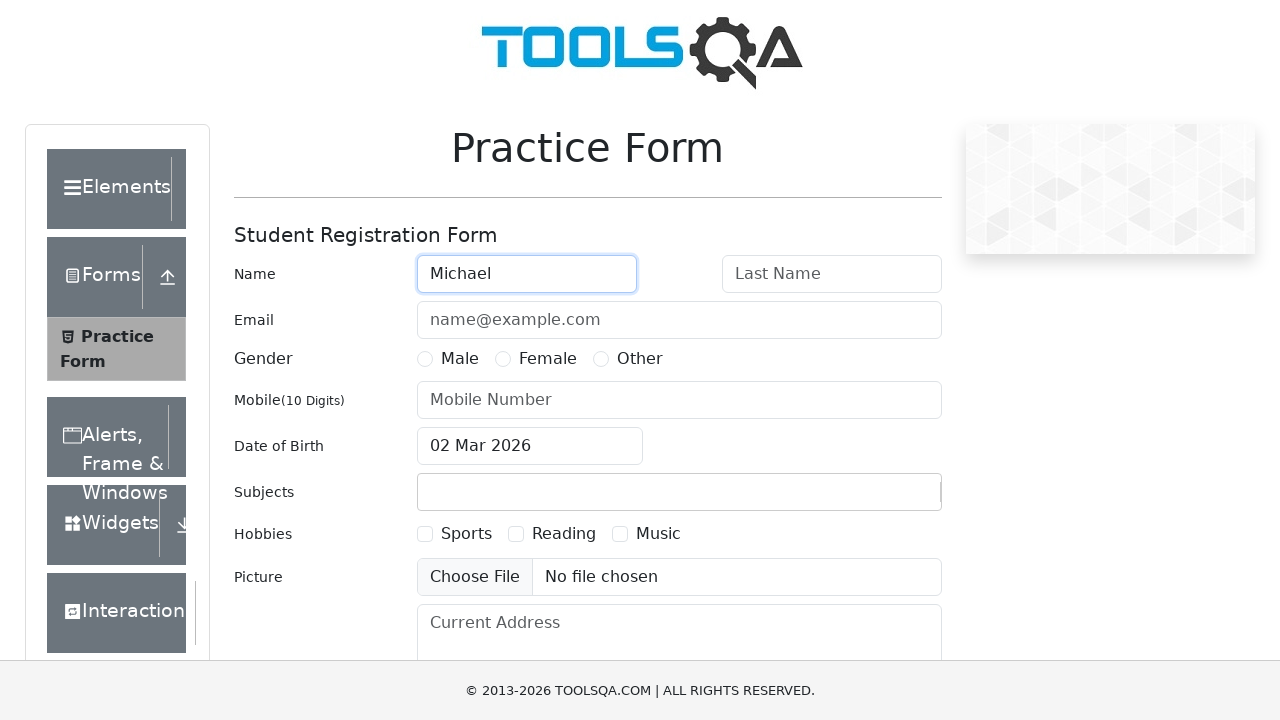

Filled last name field with 'Thompson' on #lastName
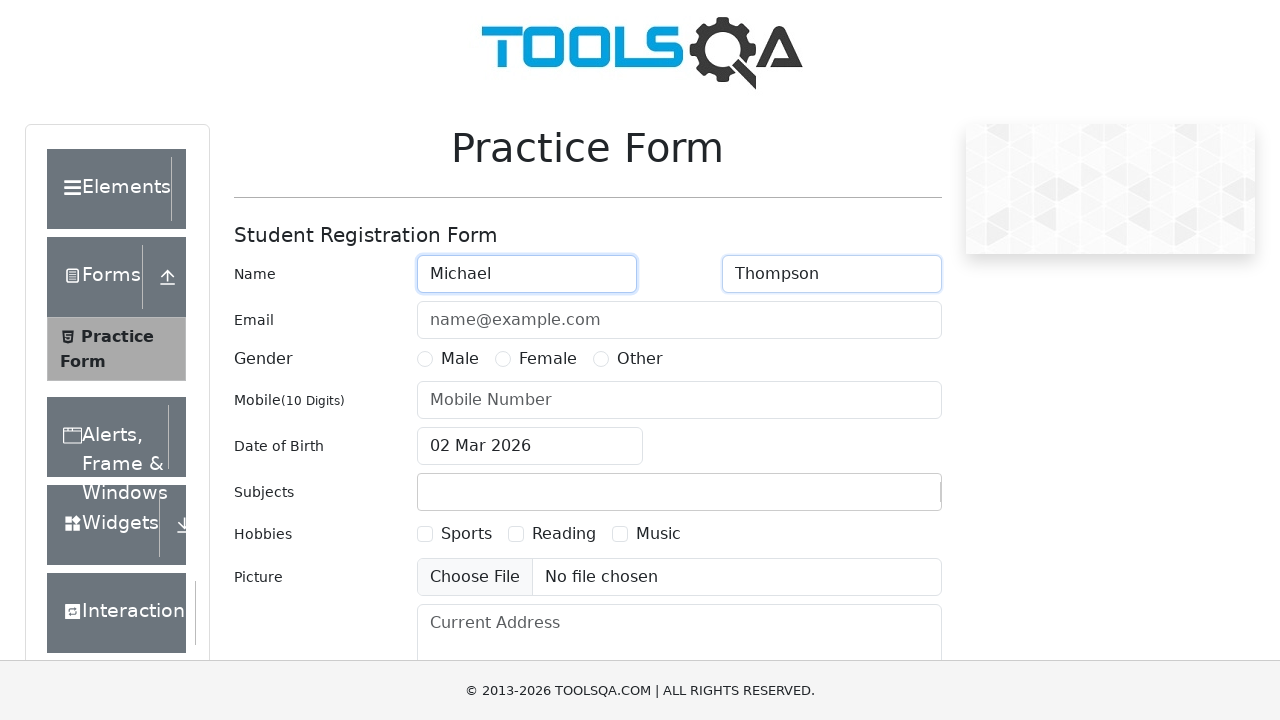

Filled email field with 'michael.thompson@example.com' on #userEmail
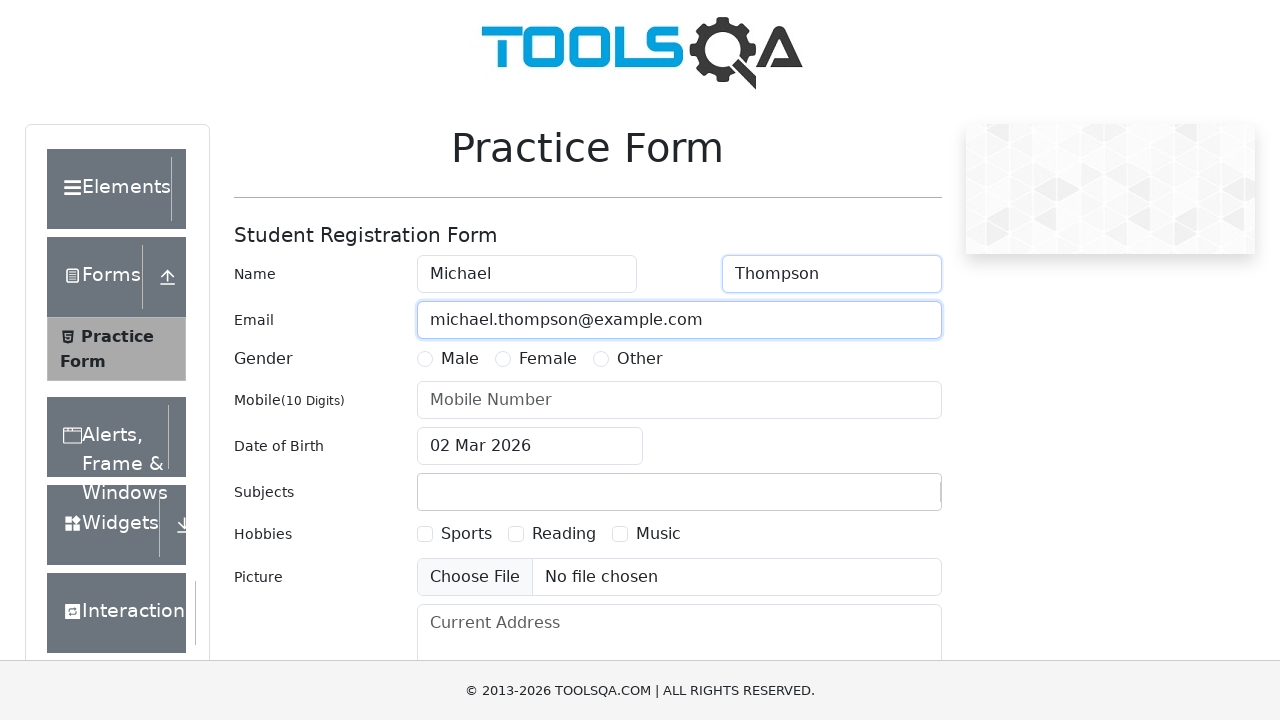

Filled mobile number field with '5551234567' on #userNumber
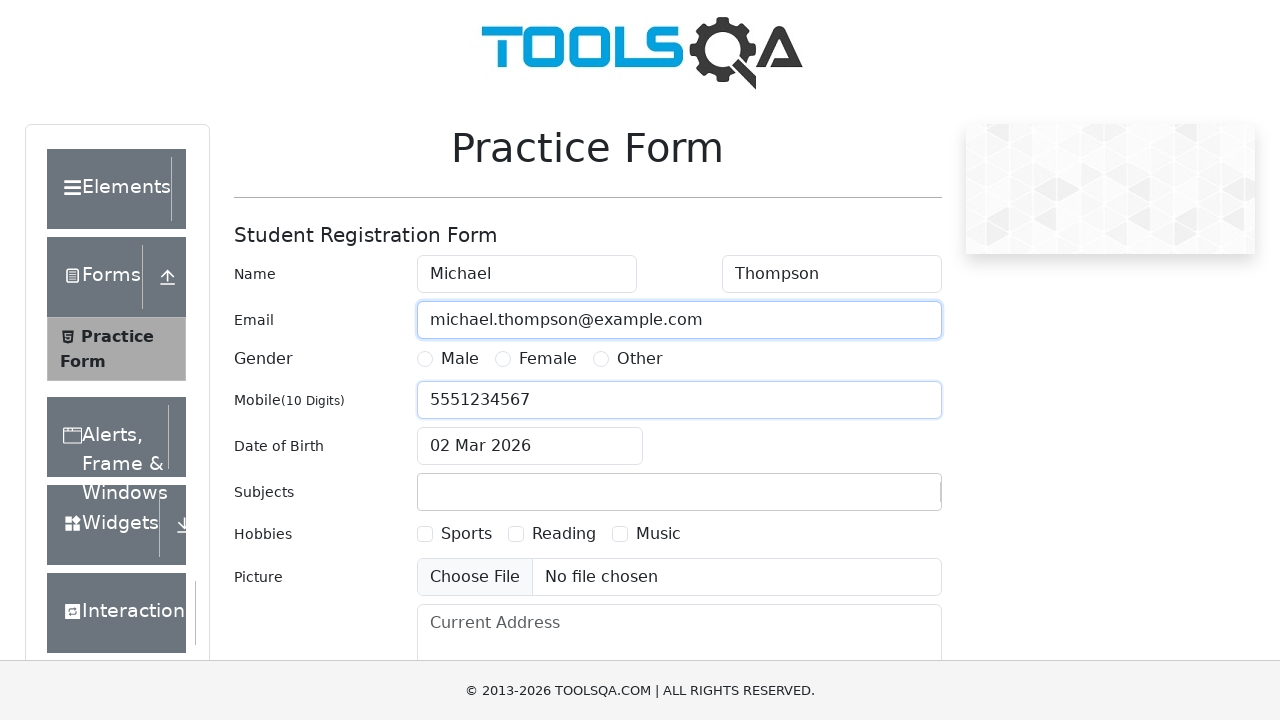

Filled address field with '456 Oak Street, Springfield, IL 62701' on #currentAddress
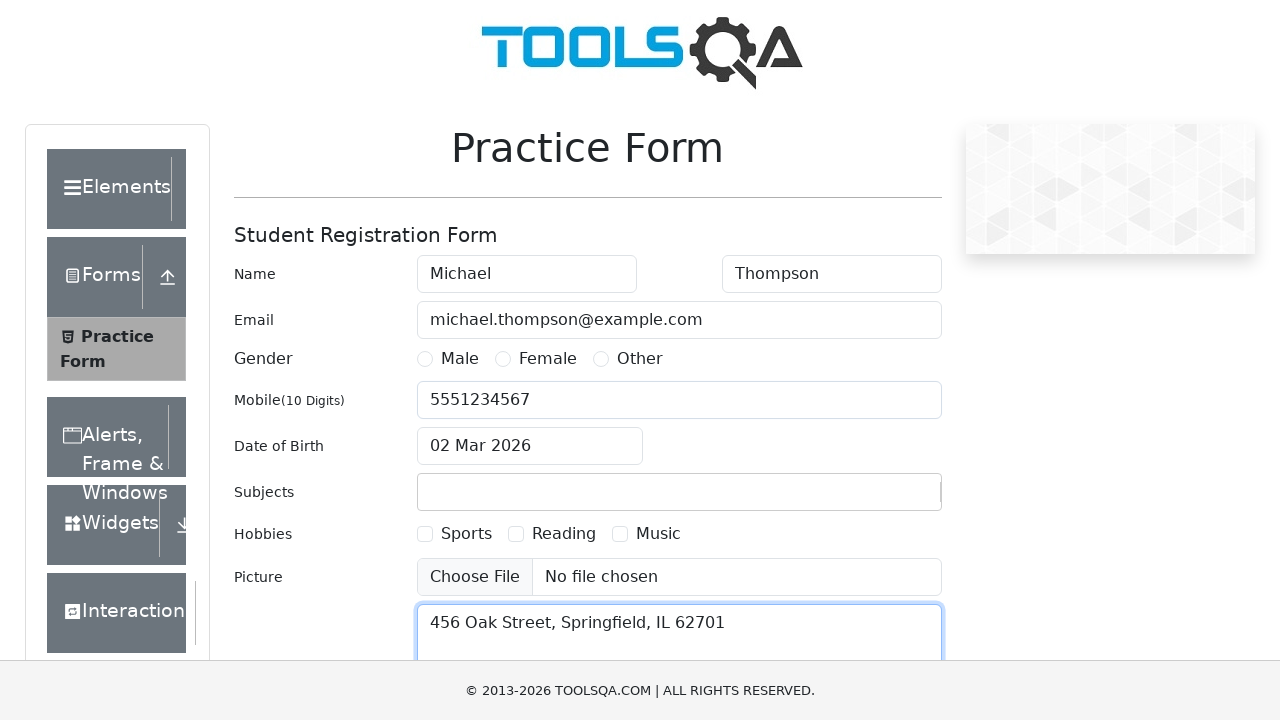

Selected random gender option with id 'gender-radio-1' at (460, 359) on label[for='gender-radio-1']
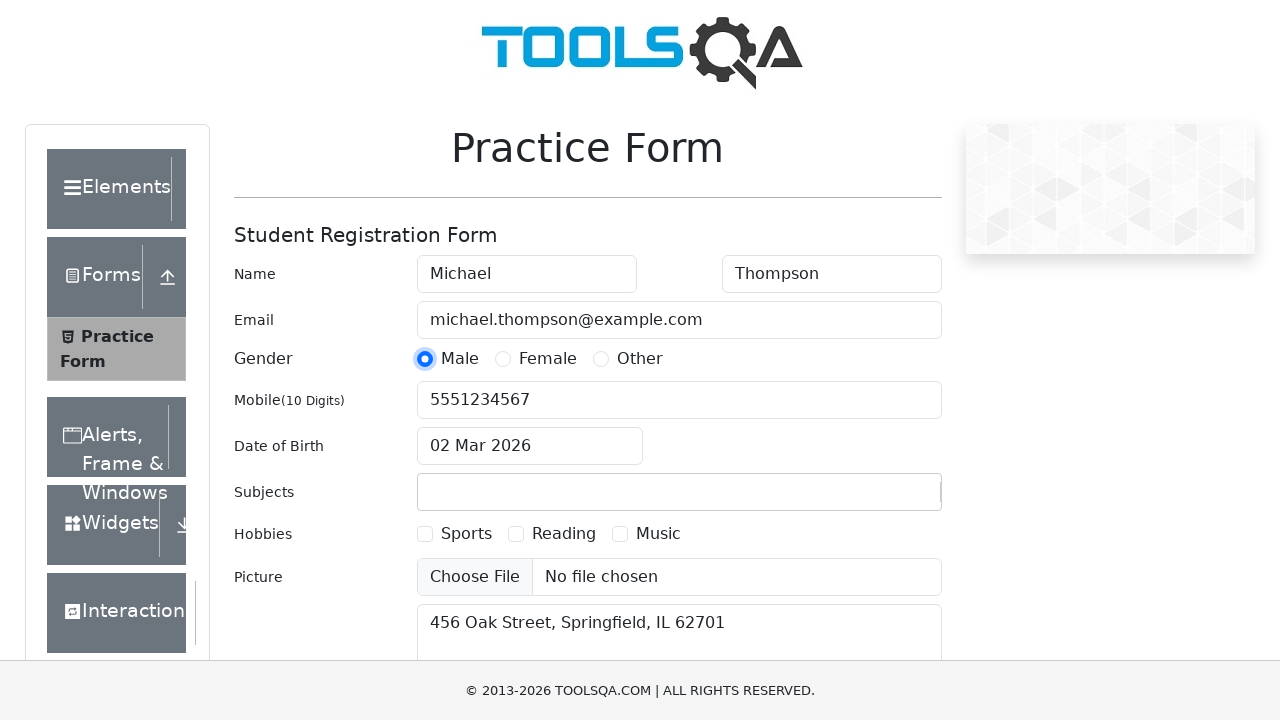

Selected random hobby option with id 'hobbies-checkbox-1' at (466, 534) on label[for='hobbies-checkbox-1']
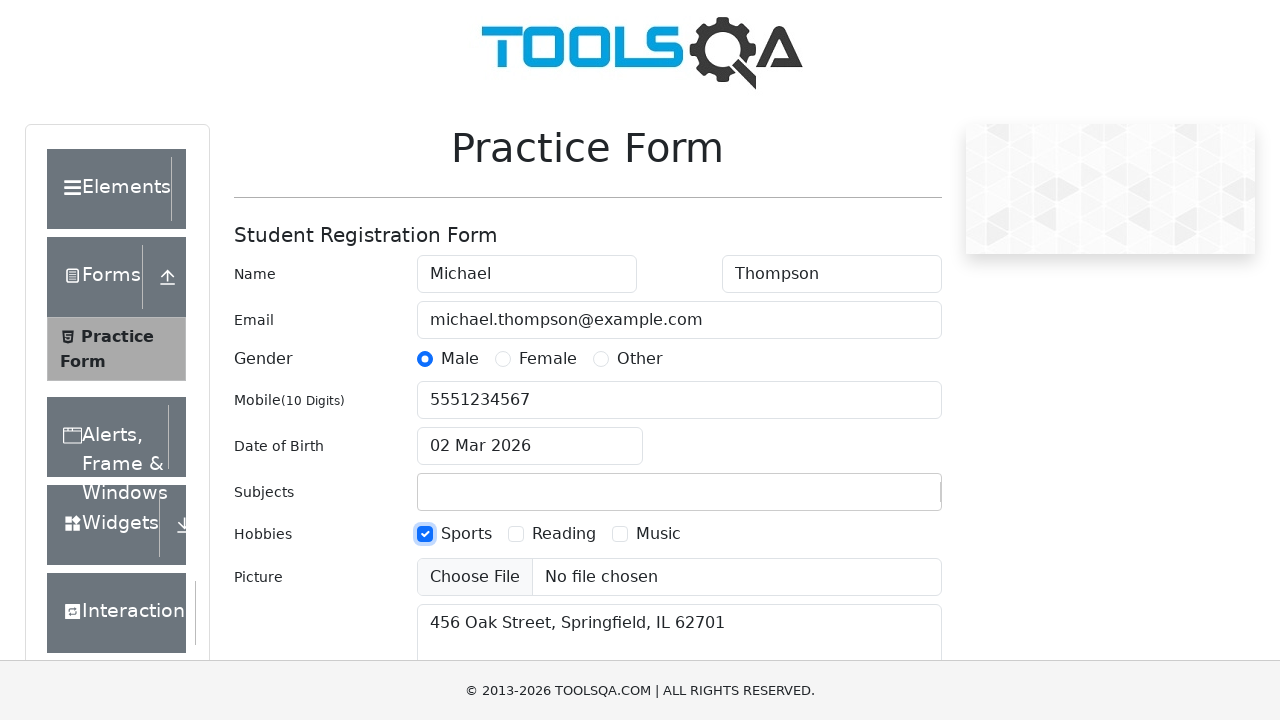

Scrolled submit button into view
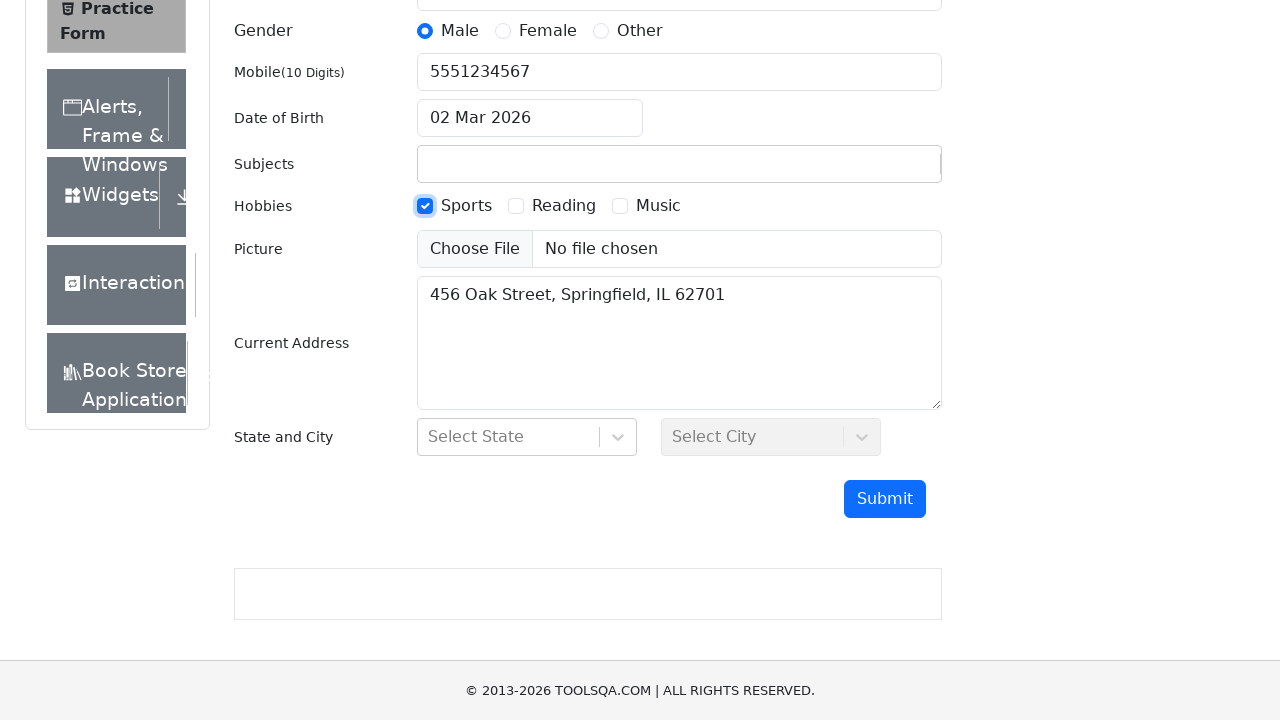

Clicked submit button to register the form at (885, 499) on #submit
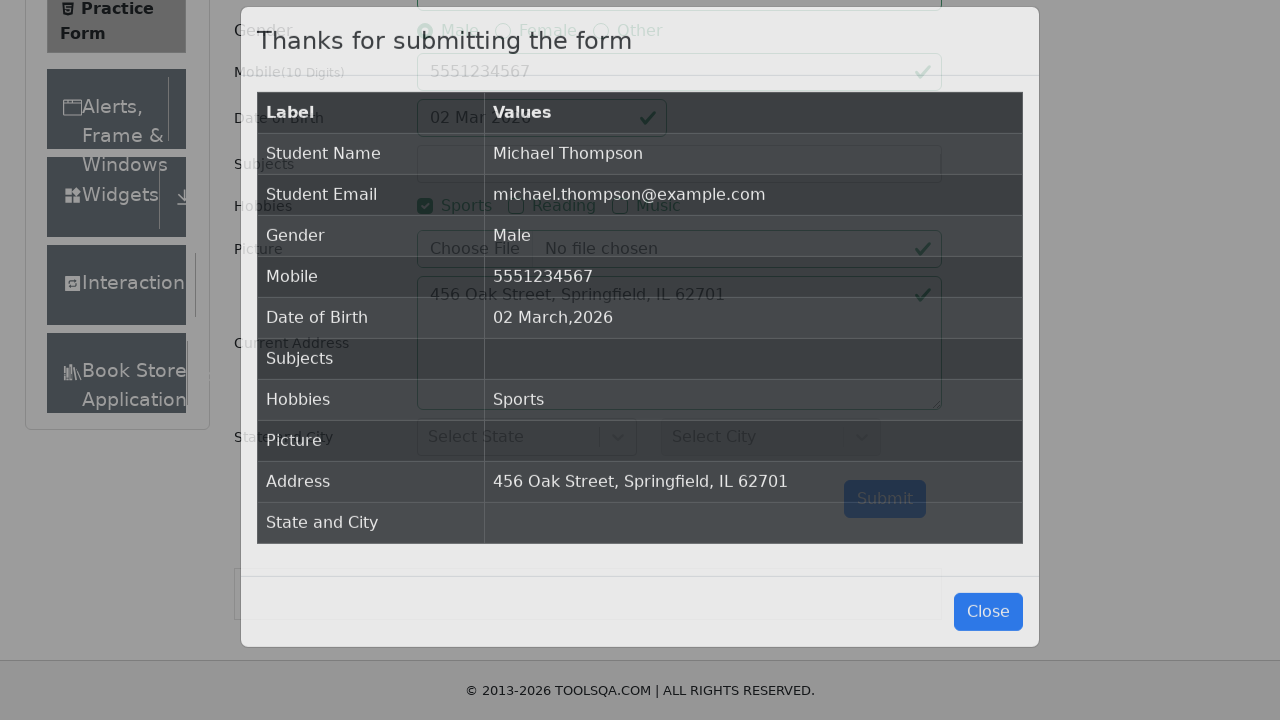

Confirmation modal appeared and is visible
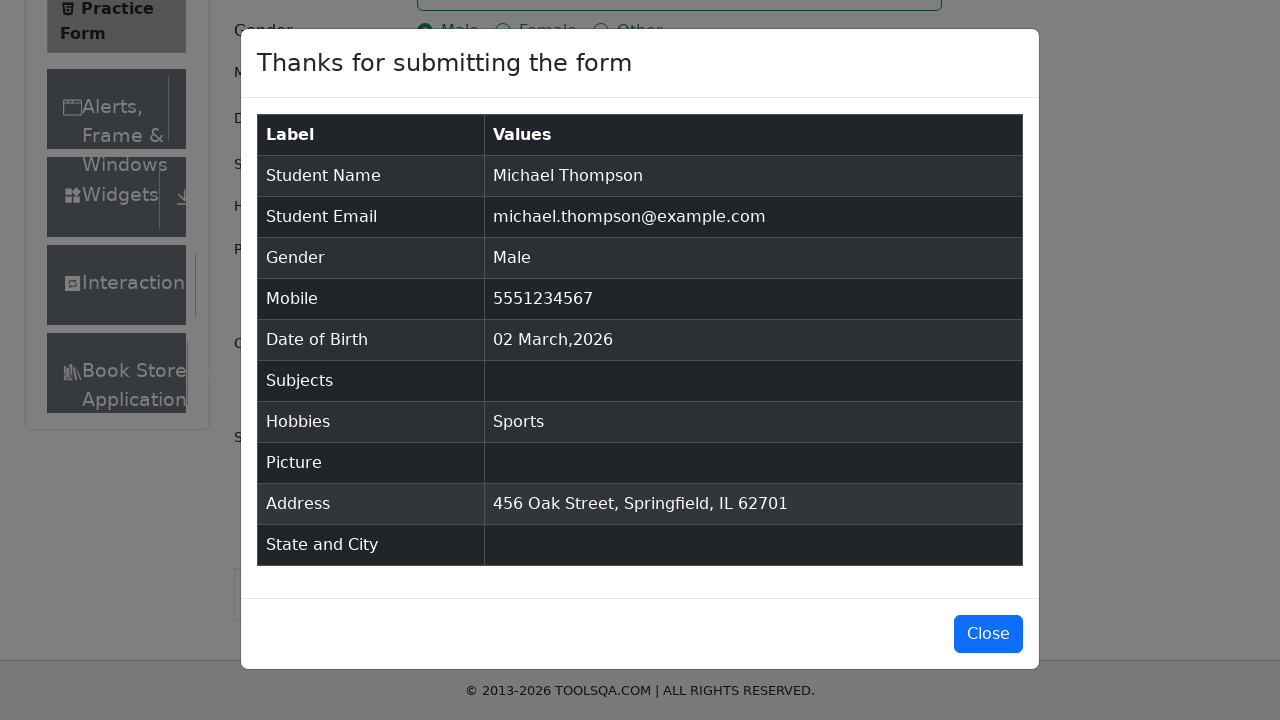

Closed the confirmation modal at (988, 634) on #closeLargeModal
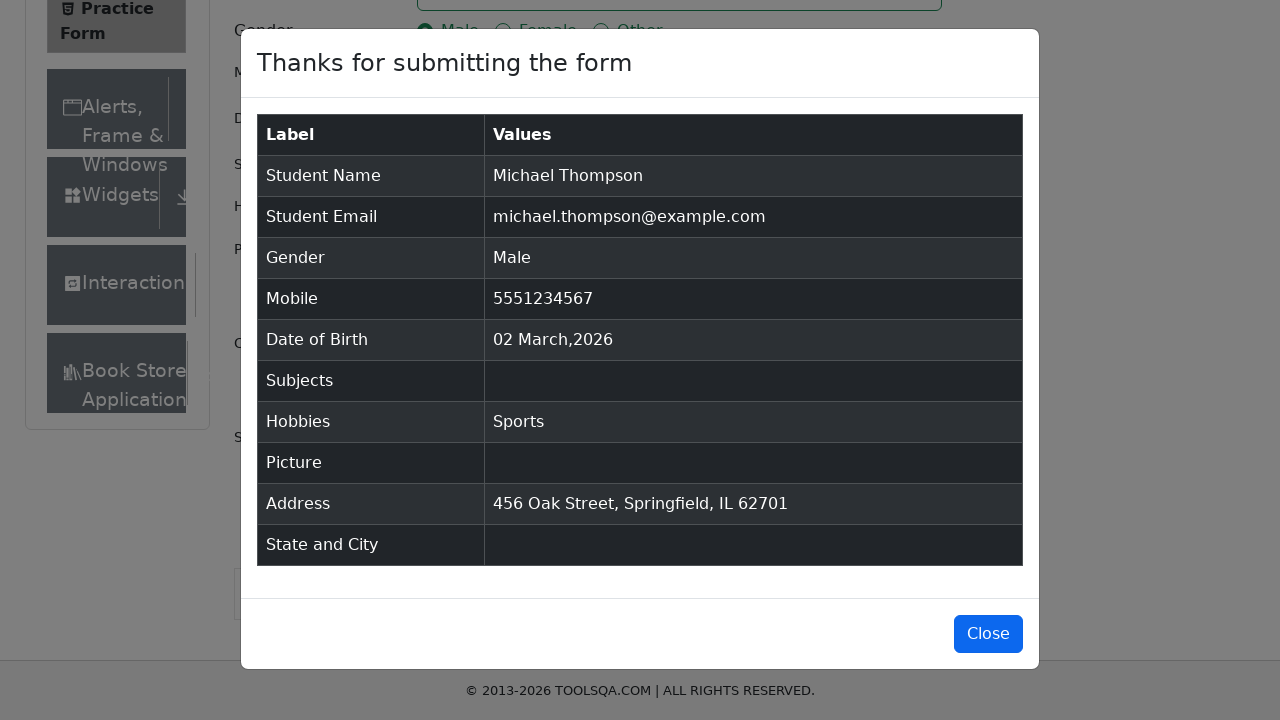

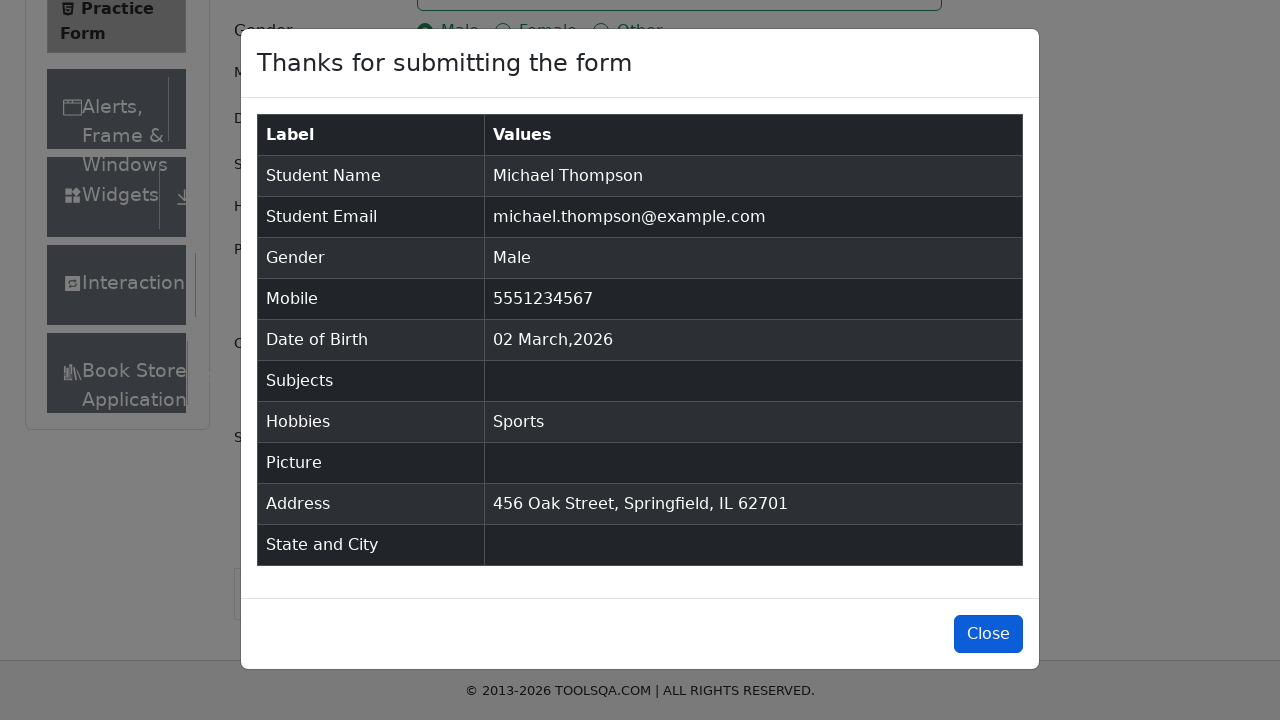